Tests a basic web form by entering text into a text box and clicking the submit button, then verifying the success message appears.

Starting URL: https://www.selenium.dev/selenium/web/web-form.html

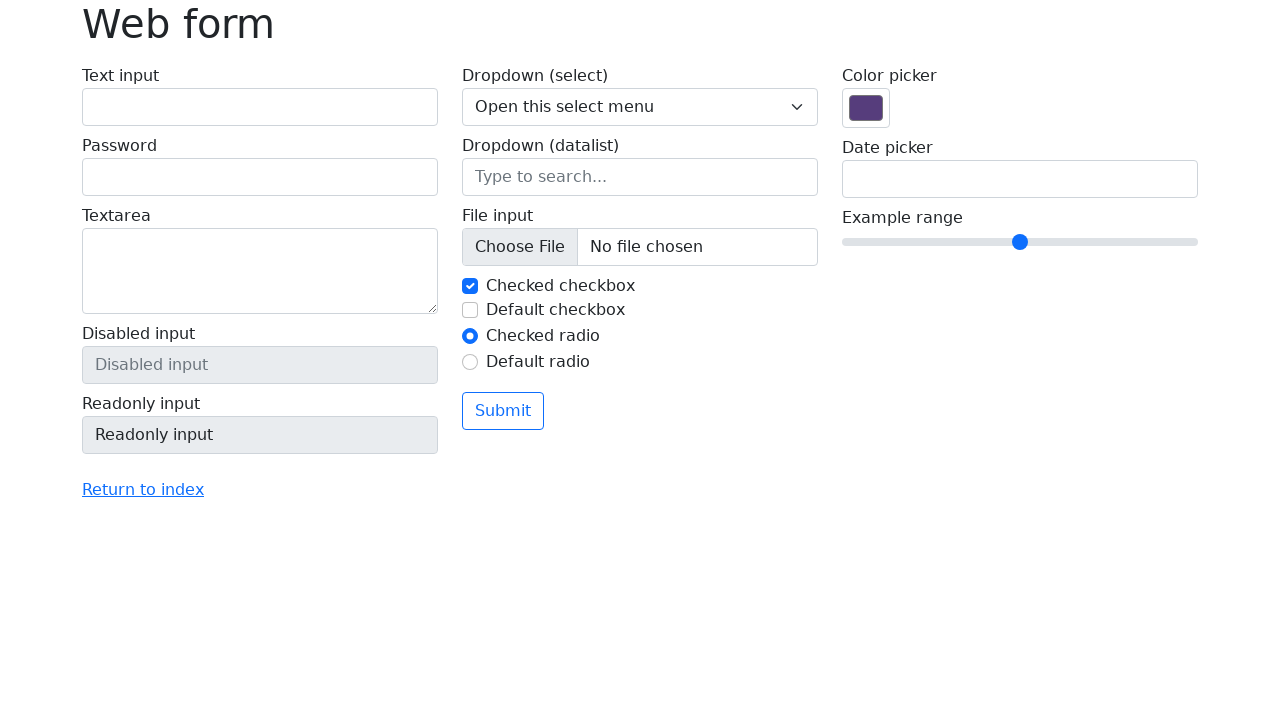

Filled text box with 'Selenium' on input[name='my-text']
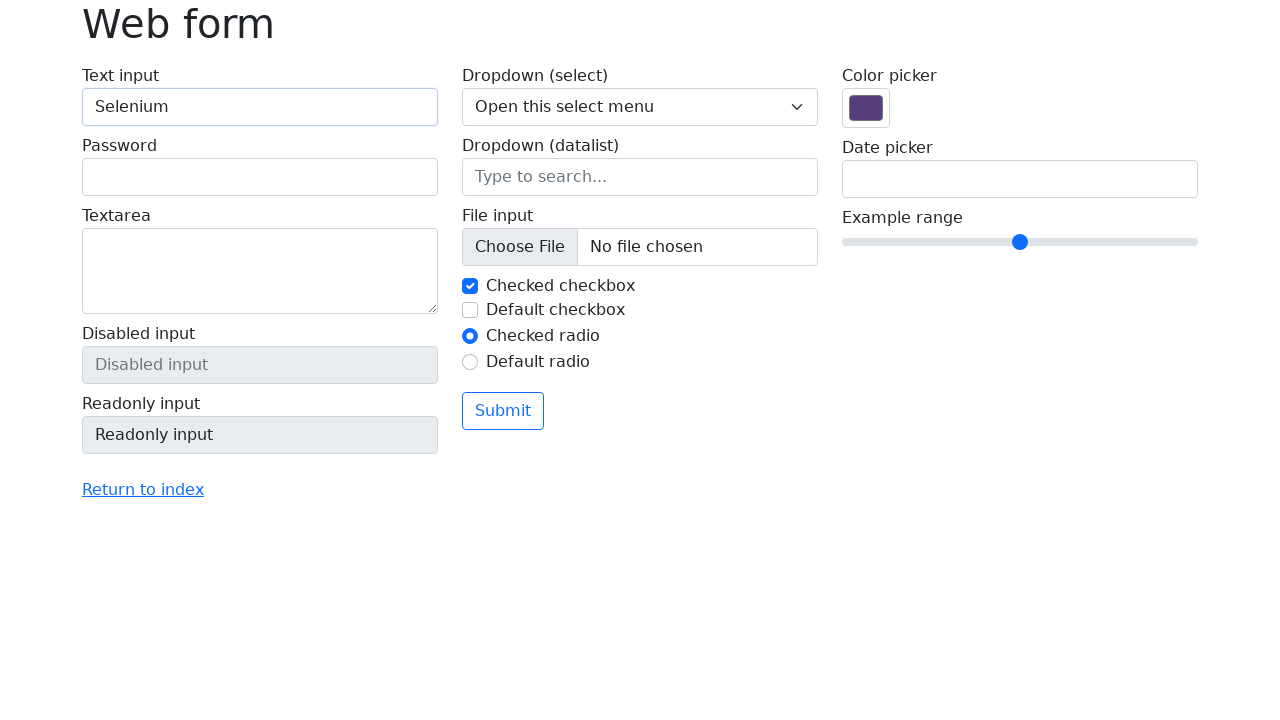

Clicked the submit button at (503, 411) on button
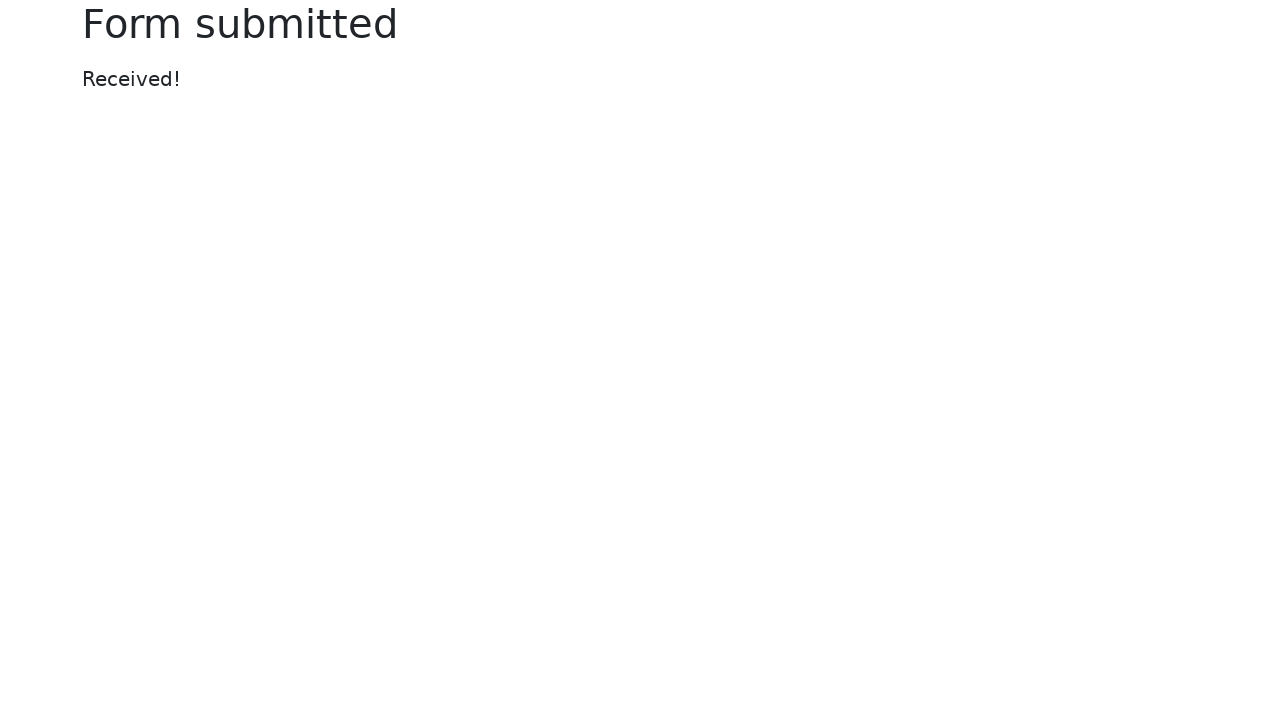

Success message appeared
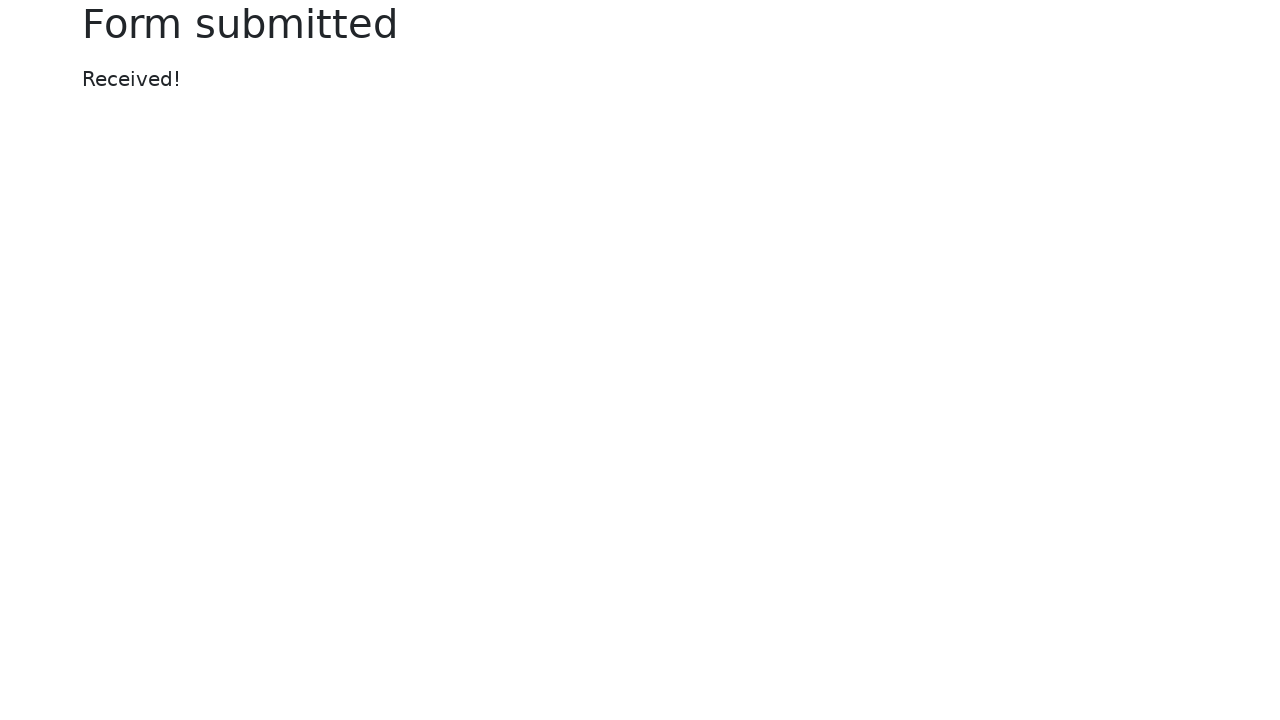

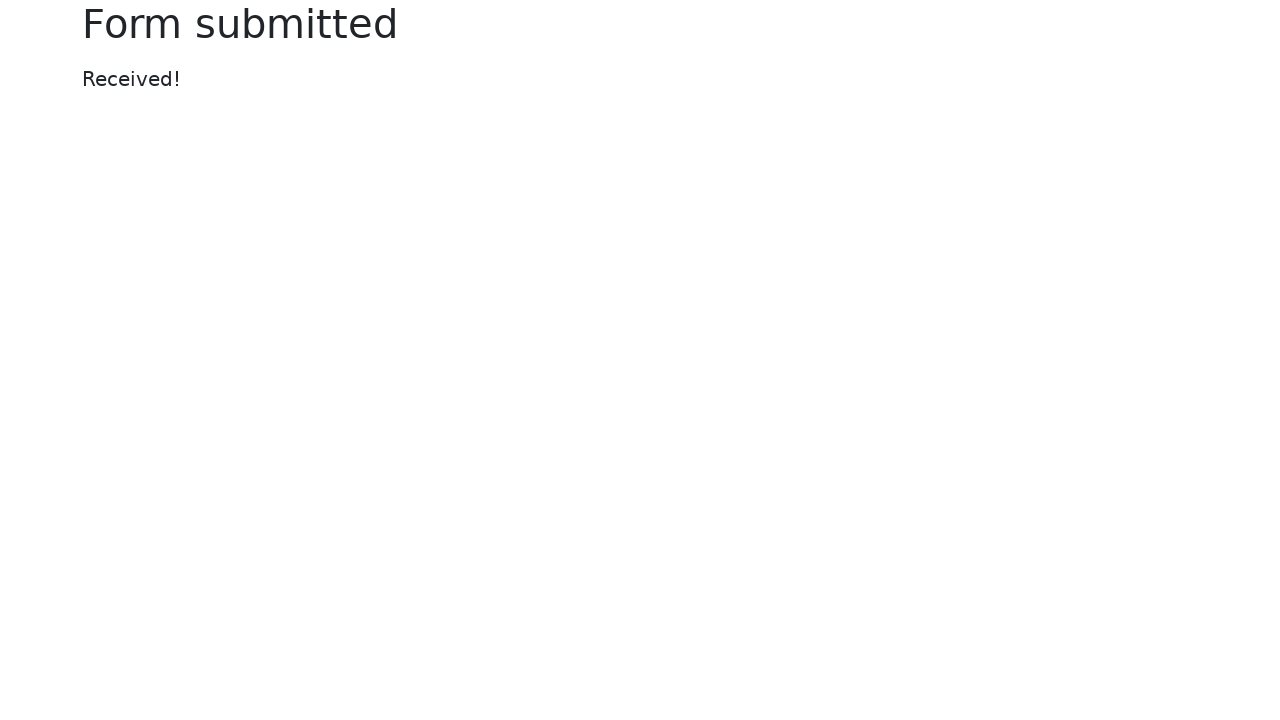